Tests the geolocation feature on a demo page by clicking the "get coordinates" button and waiting for the coordinates element to become visible.

Starting URL: https://bonigarcia.dev/selenium-webdriver-java/geolocation.html

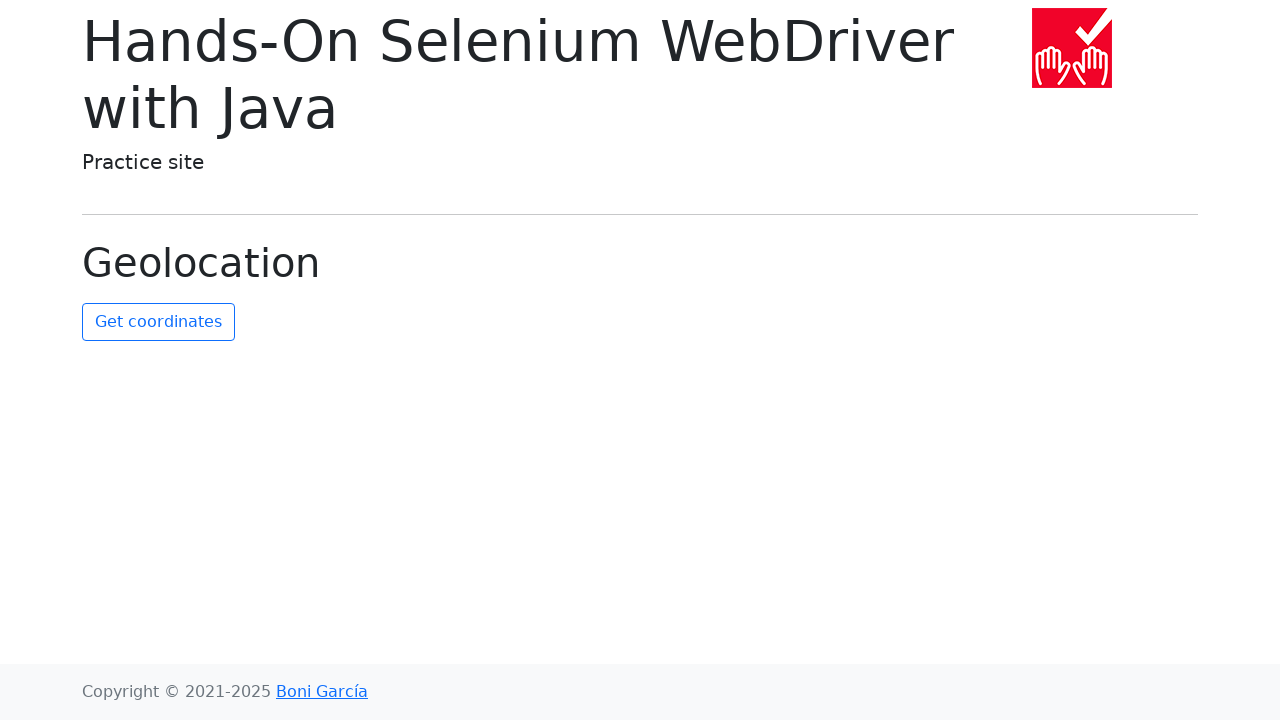

Navigated to geolocation demo page
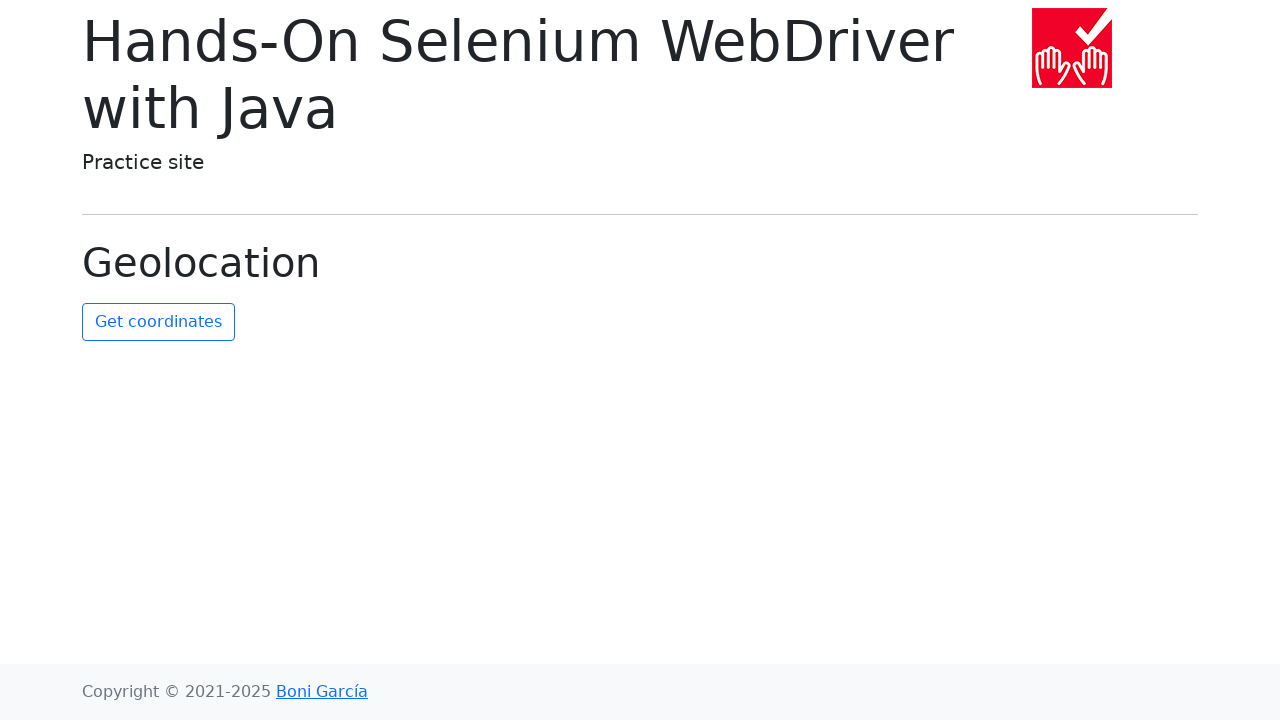

Clicked the 'get coordinates' button at (158, 322) on #get-coordinates
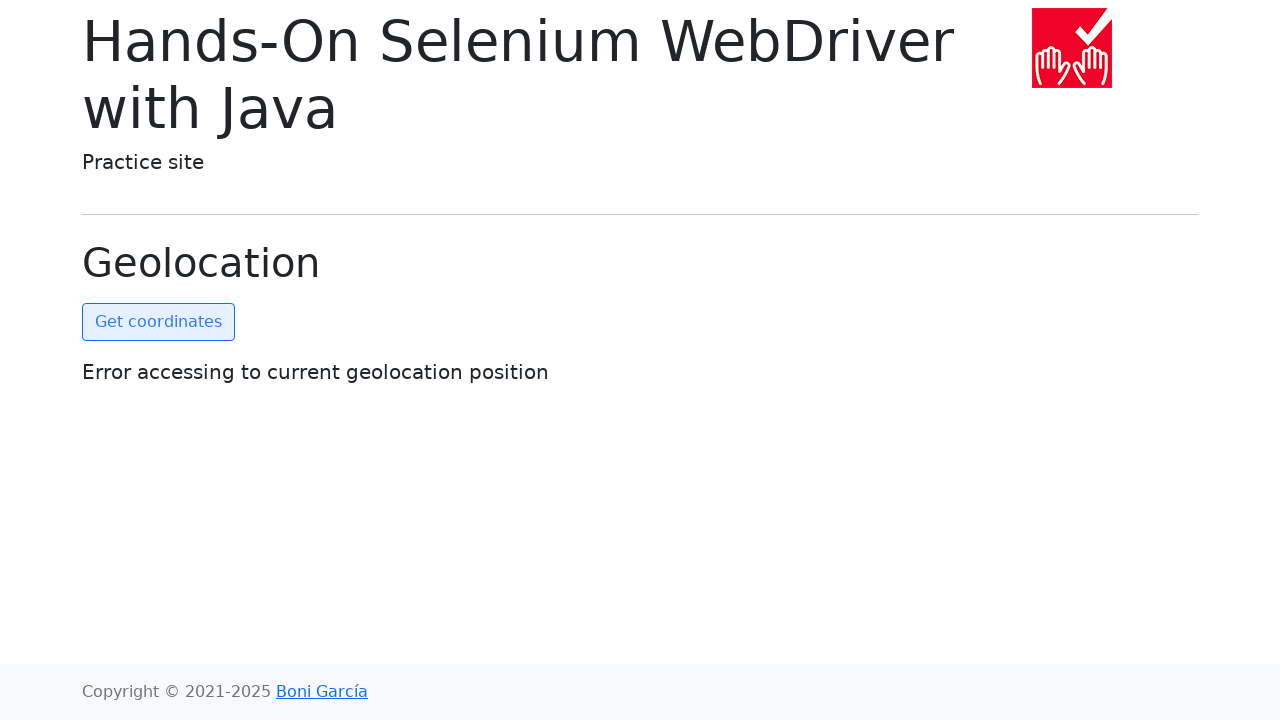

Coordinates element became visible
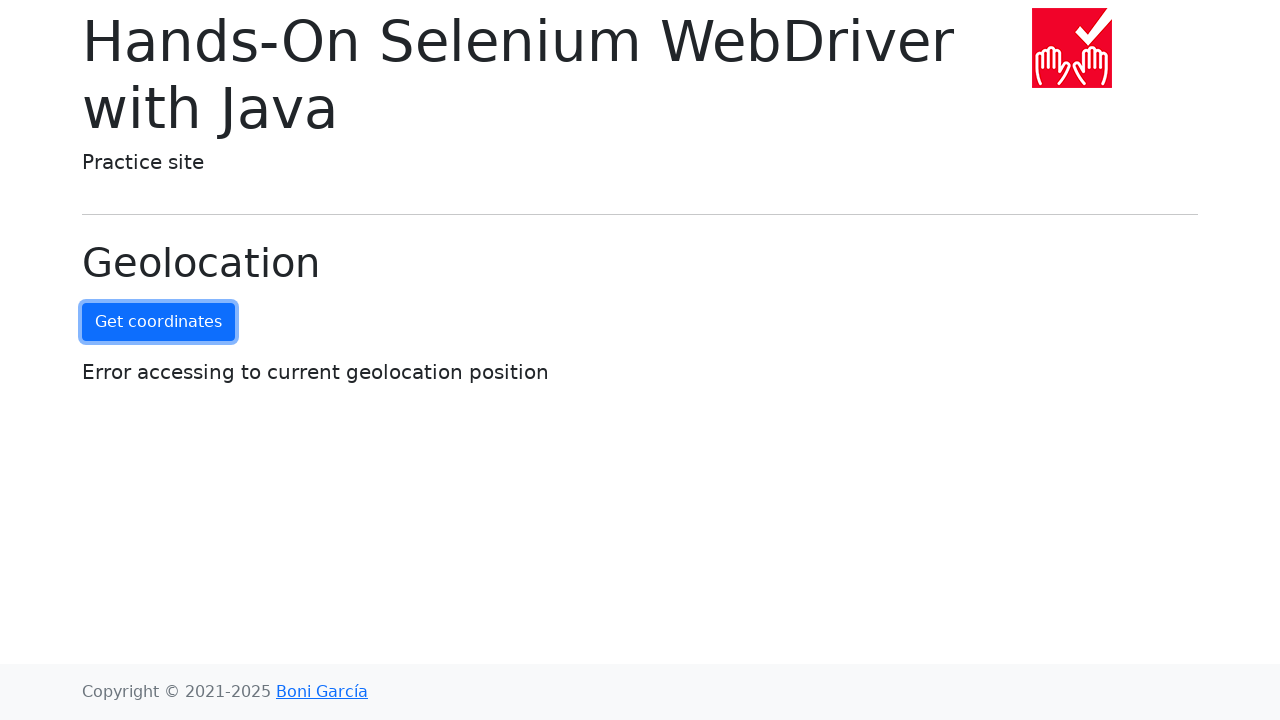

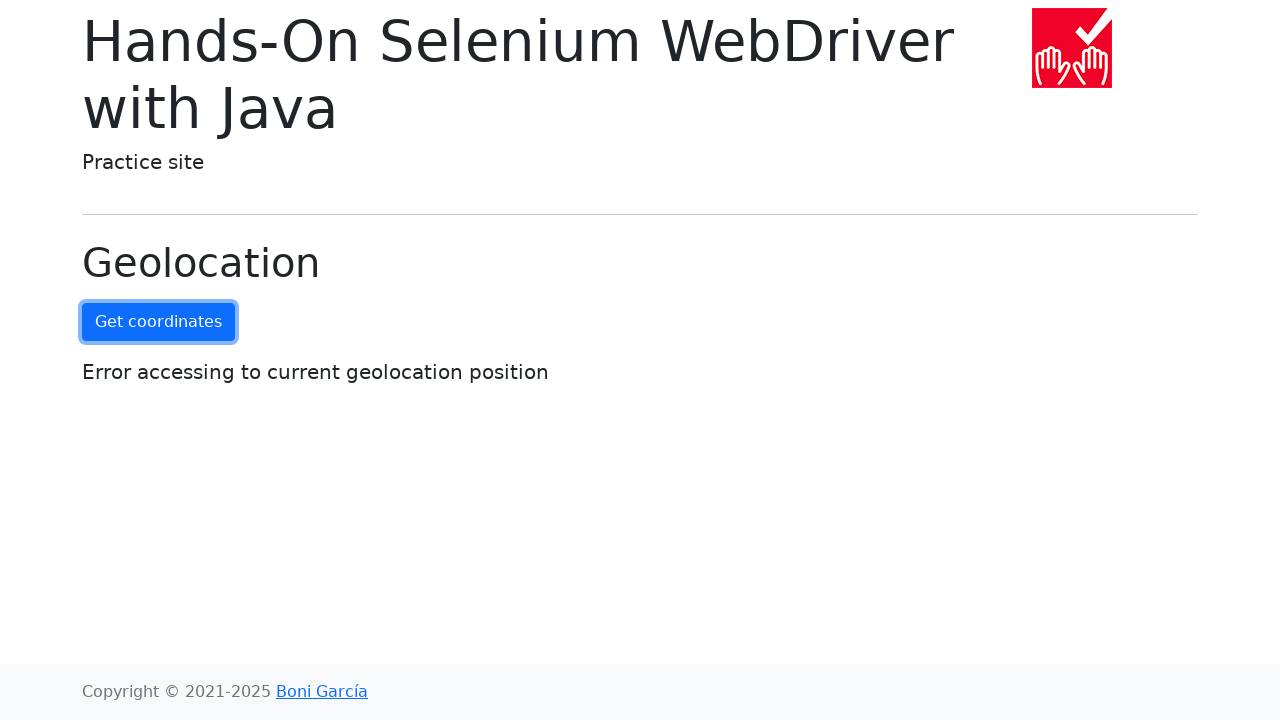